Clicks all buttons from right to left, accepting alert dialogs that appear after each click

Starting URL: https://percebus.github.io/npm-web-sampler/

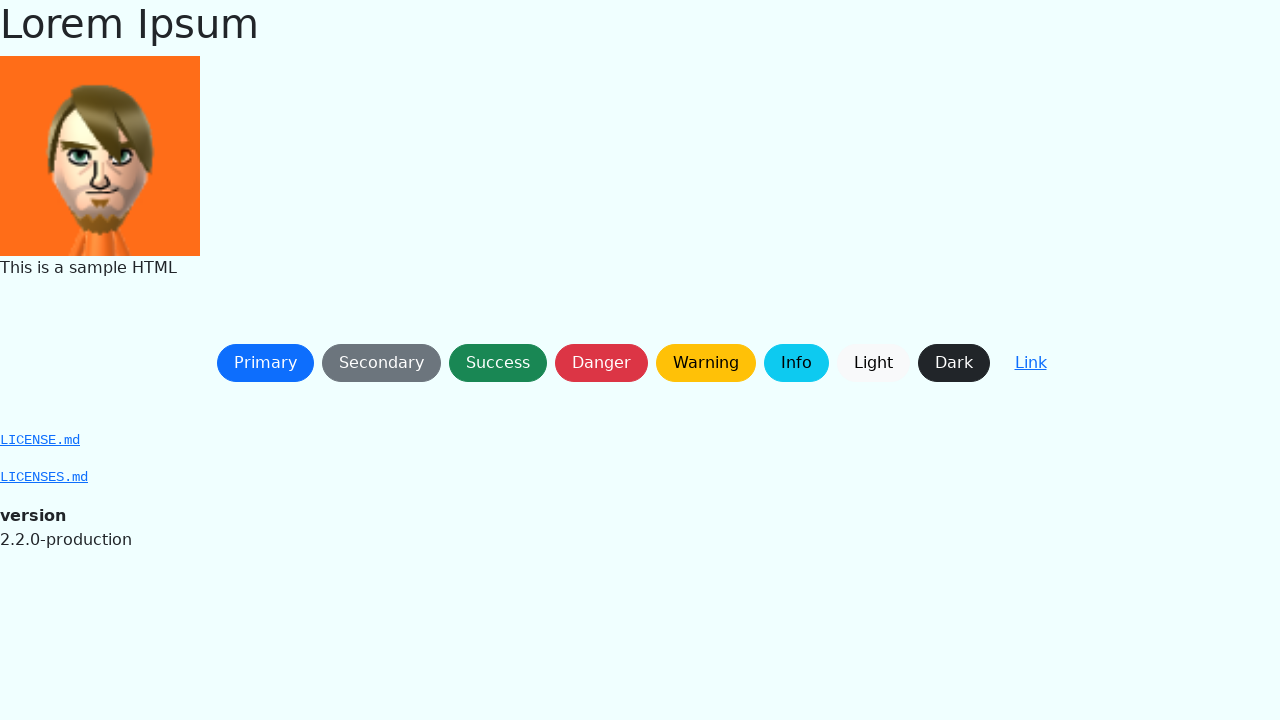

Waited for page to fully load (networkidle)
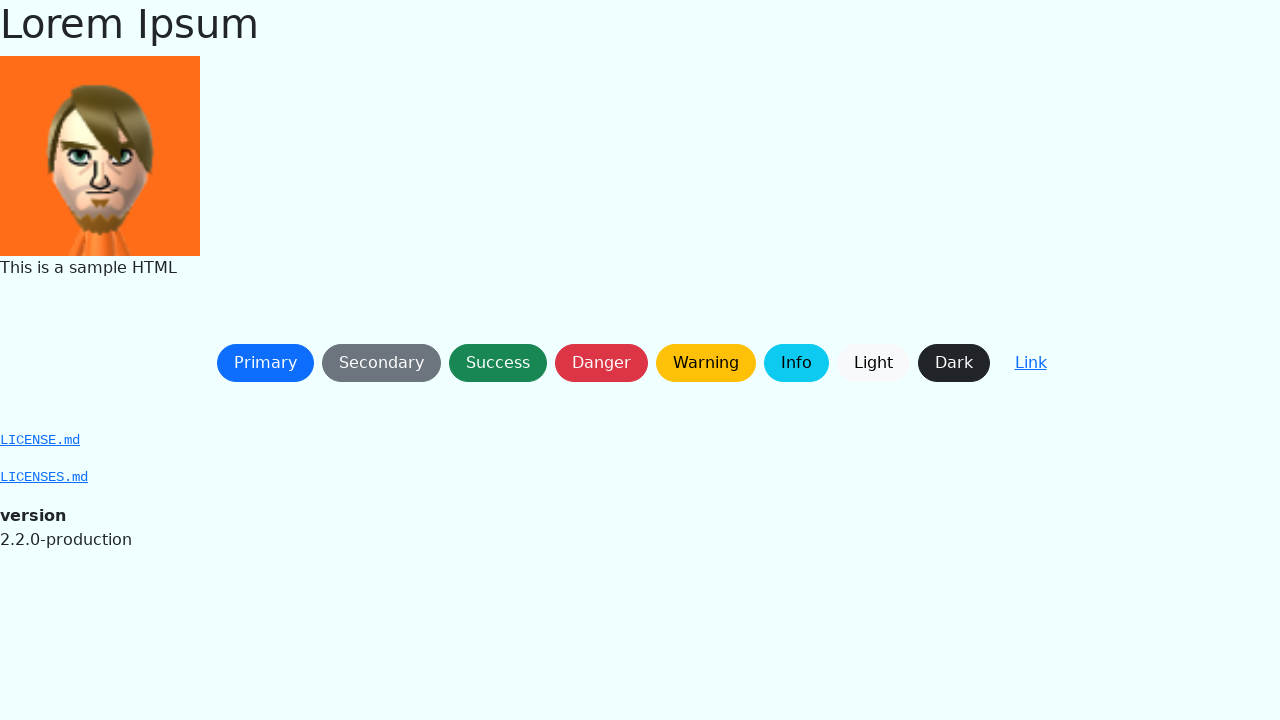

Set up dialog handler to accept alert dialogs
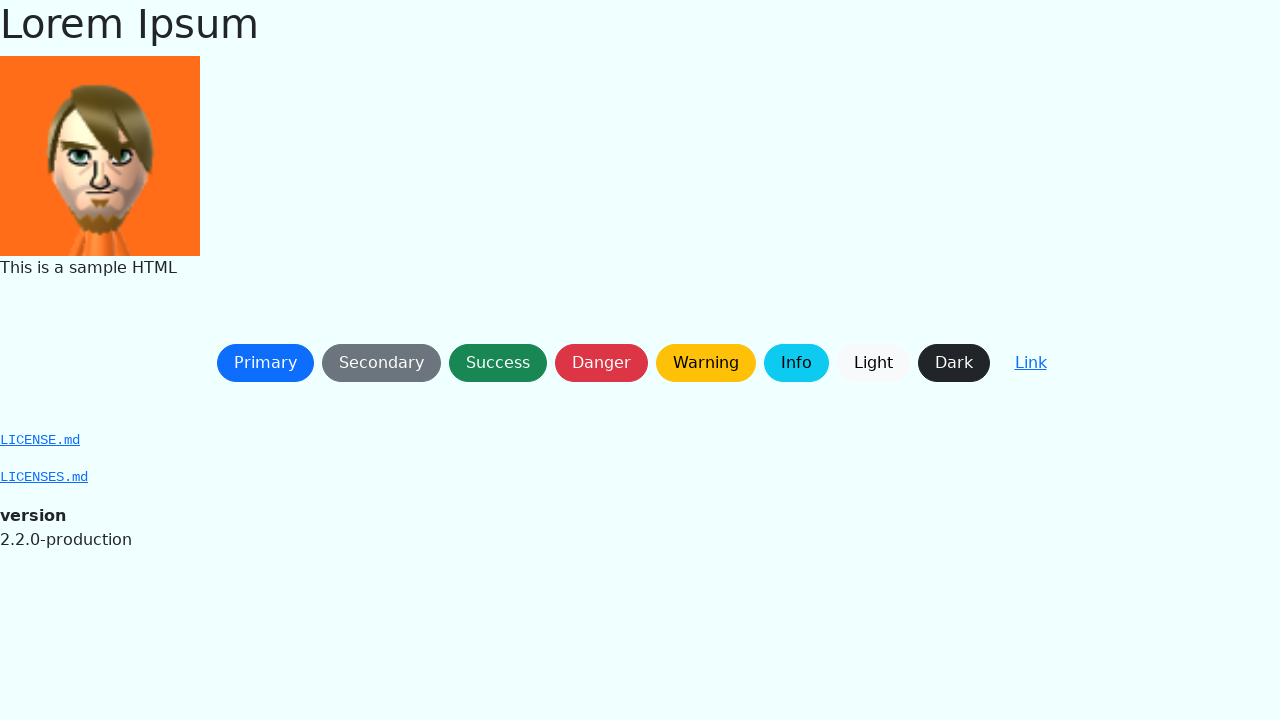

Waited for buttons to be visible
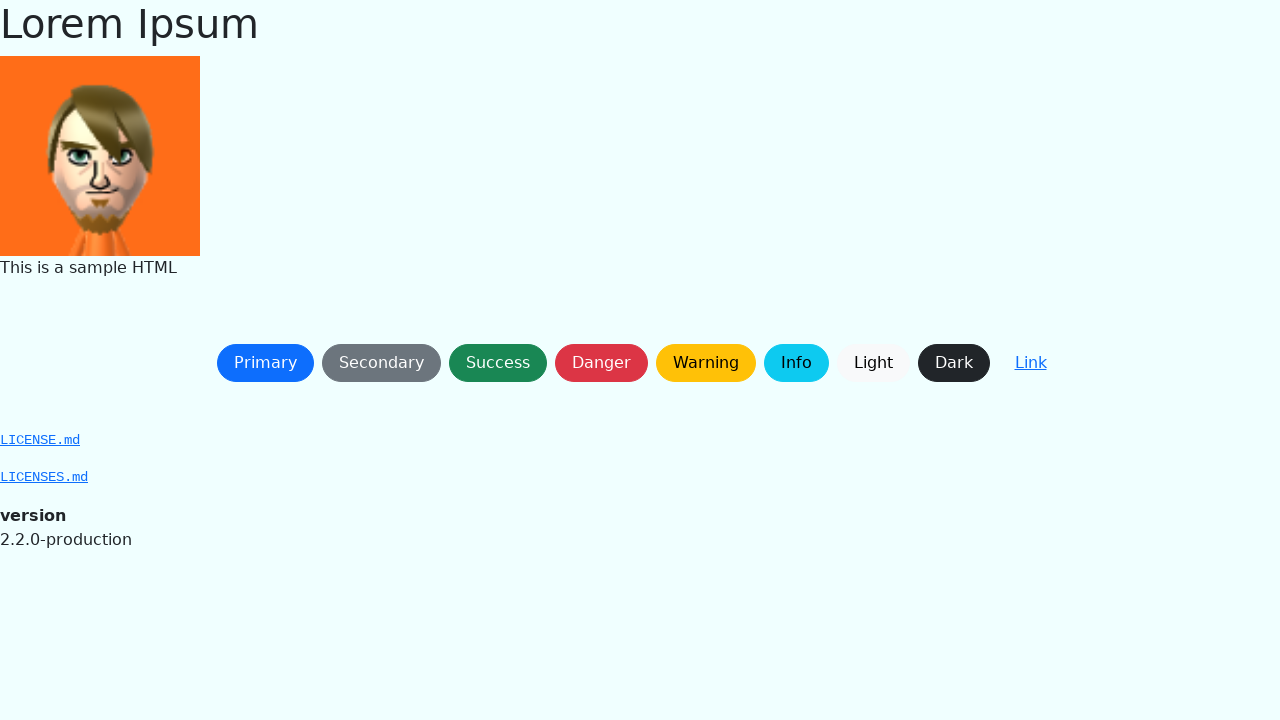

Found 9 buttons on the page
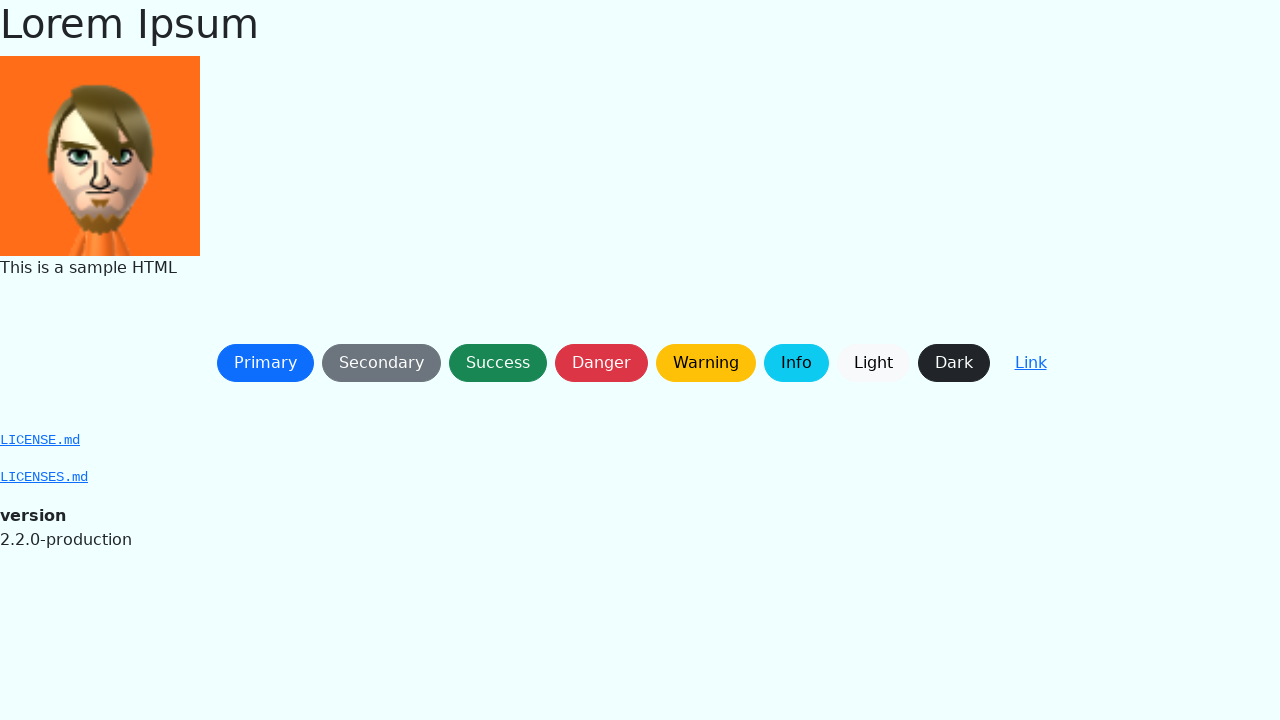

Clicked button 8 (right to left order) at (1030, 363) on button >> nth=8
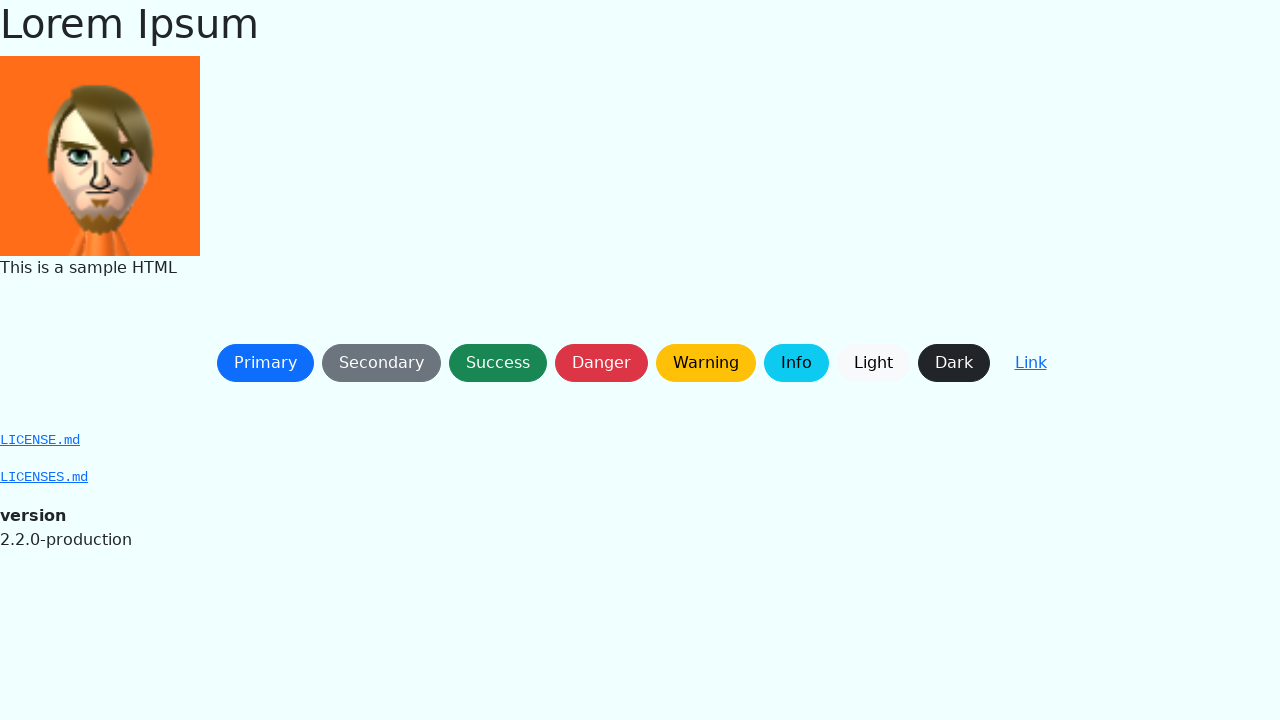

Waited 500ms after clicking button 8
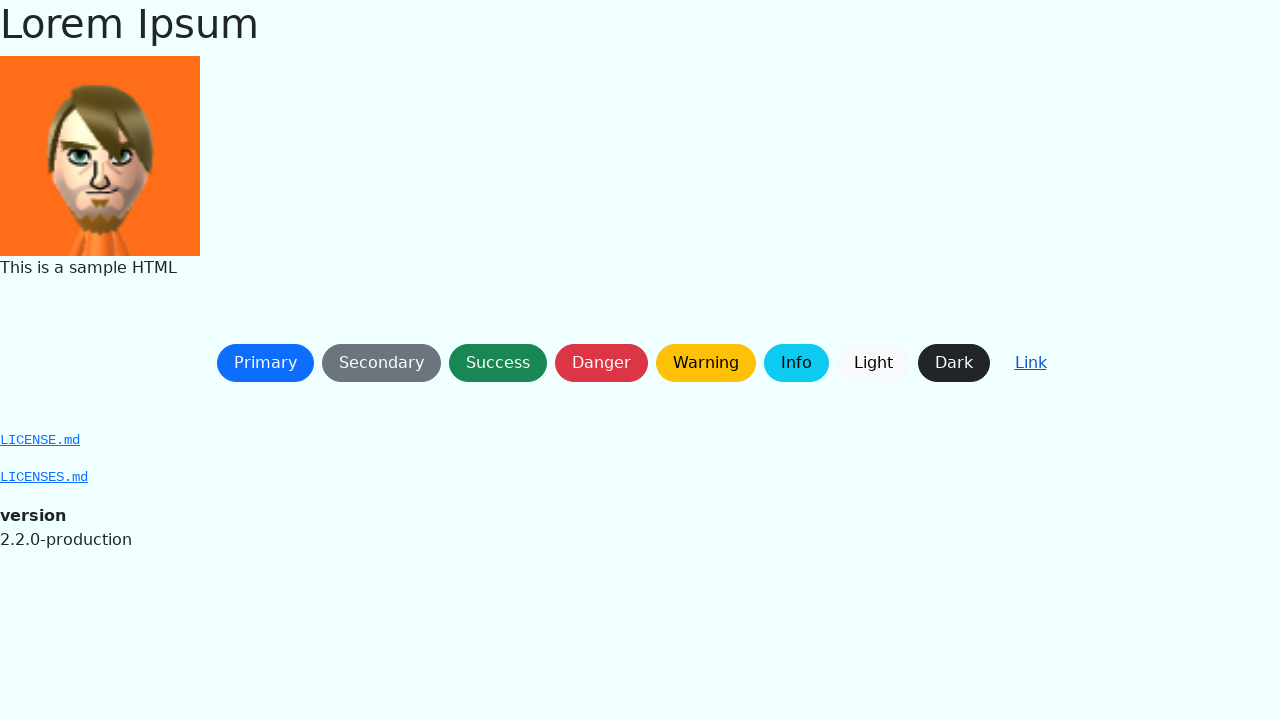

Clicked button 7 (right to left order) at (954, 363) on button >> nth=7
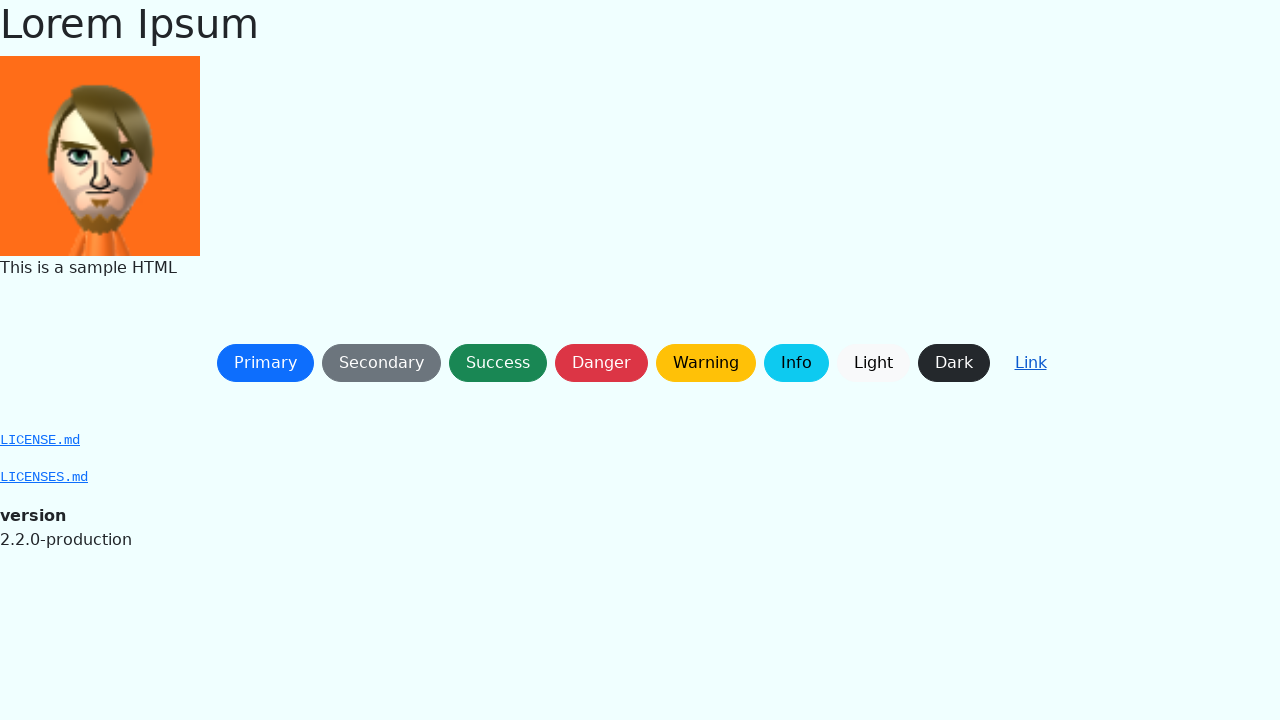

Waited 500ms after clicking button 7
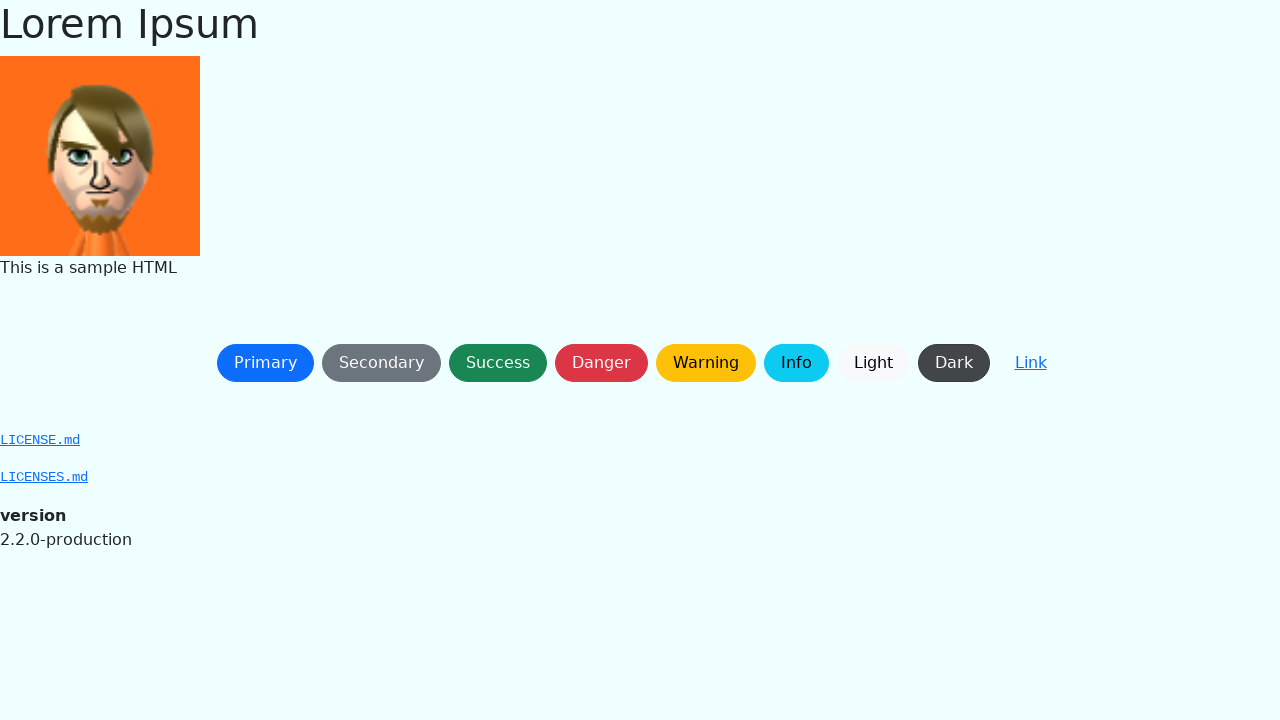

Clicked button 6 (right to left order) at (873, 363) on button >> nth=6
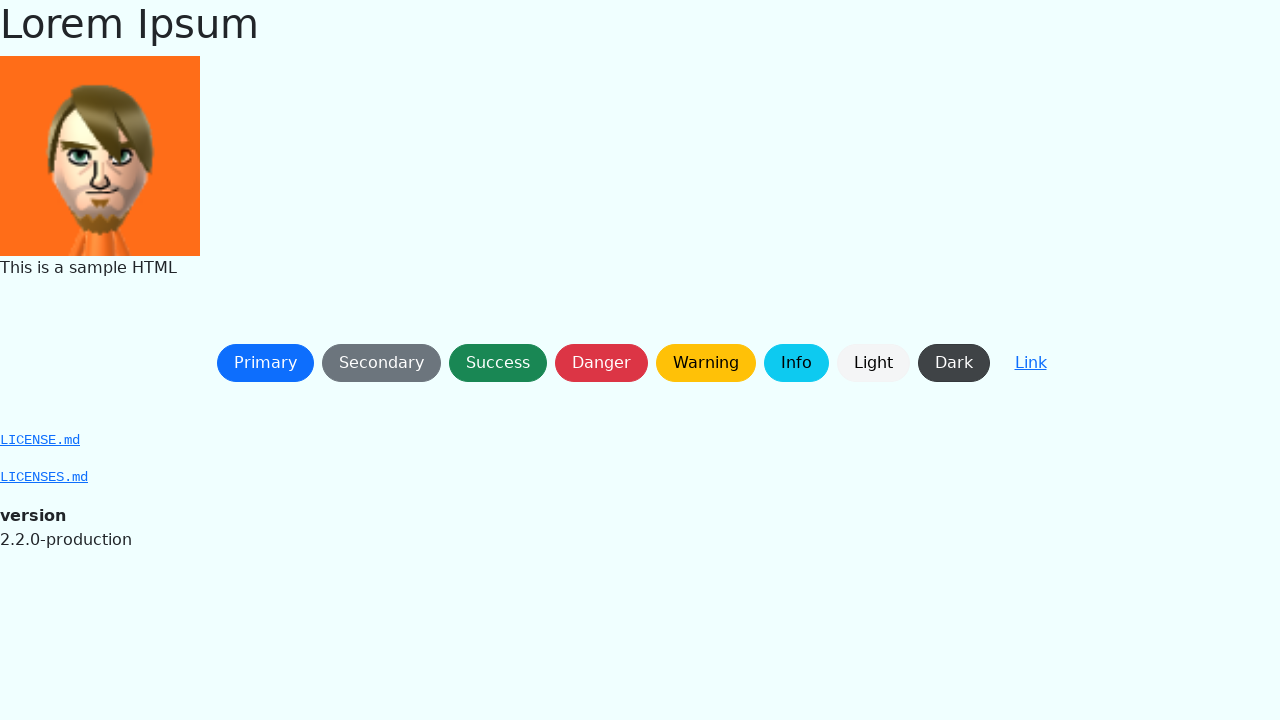

Waited 500ms after clicking button 6
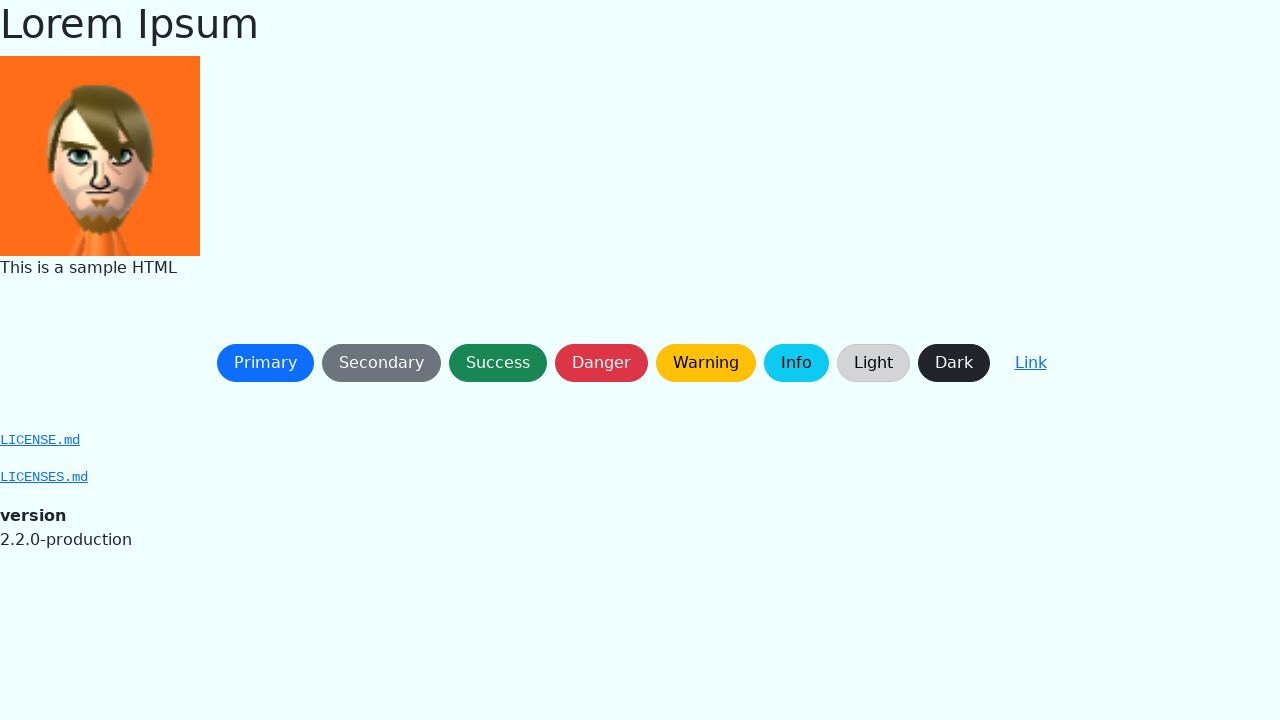

Clicked button 5 (right to left order) at (796, 363) on button >> nth=5
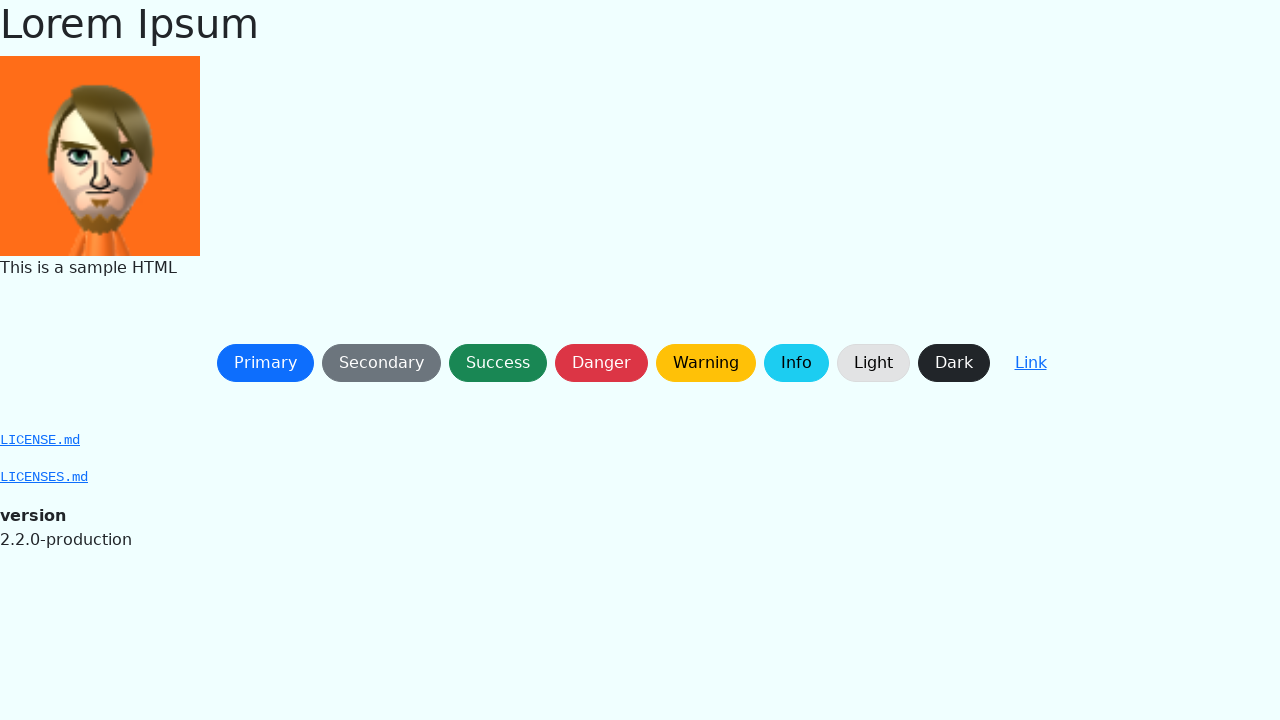

Waited 500ms after clicking button 5
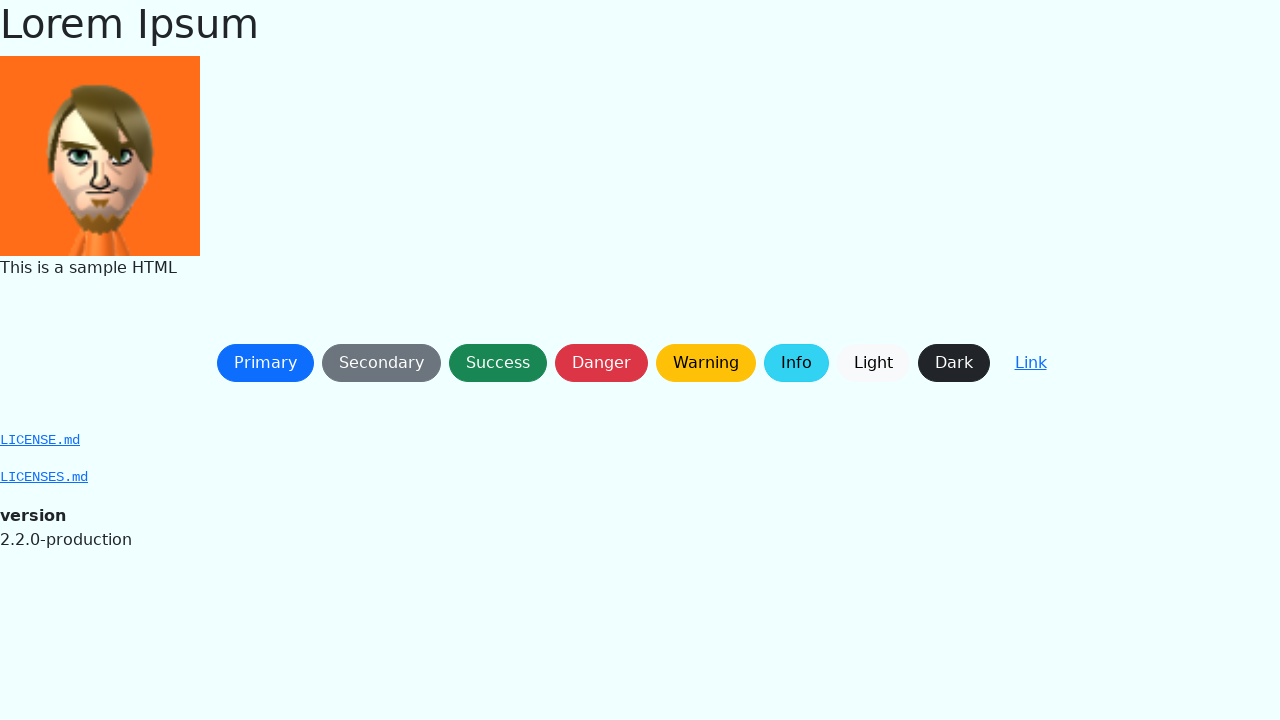

Clicked button 4 (right to left order) at (706, 363) on button >> nth=4
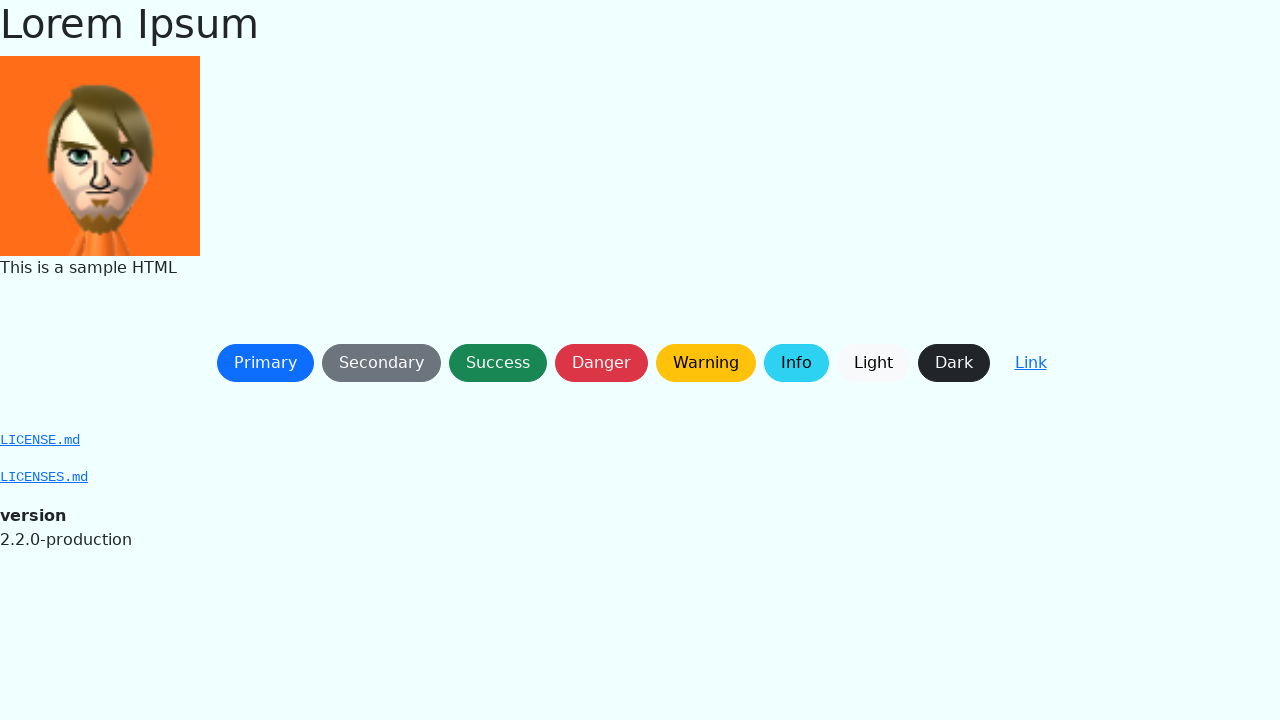

Waited 500ms after clicking button 4
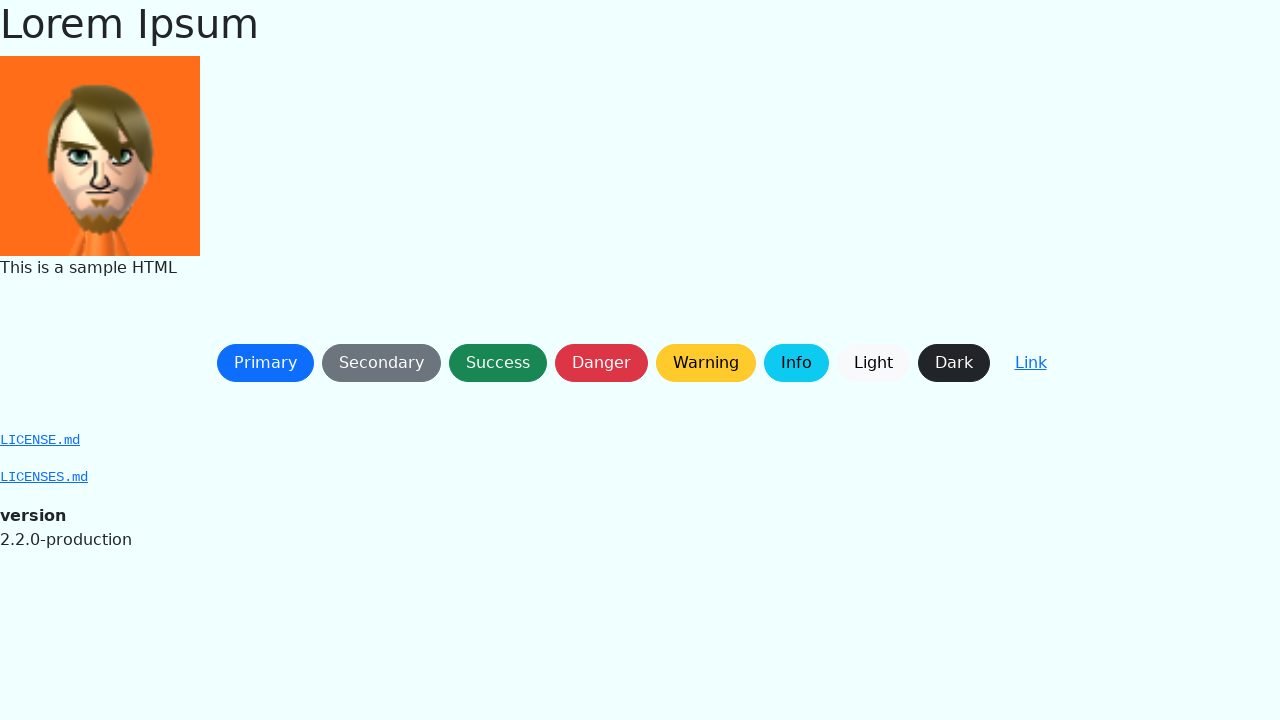

Clicked button 3 (right to left order) at (601, 363) on button >> nth=3
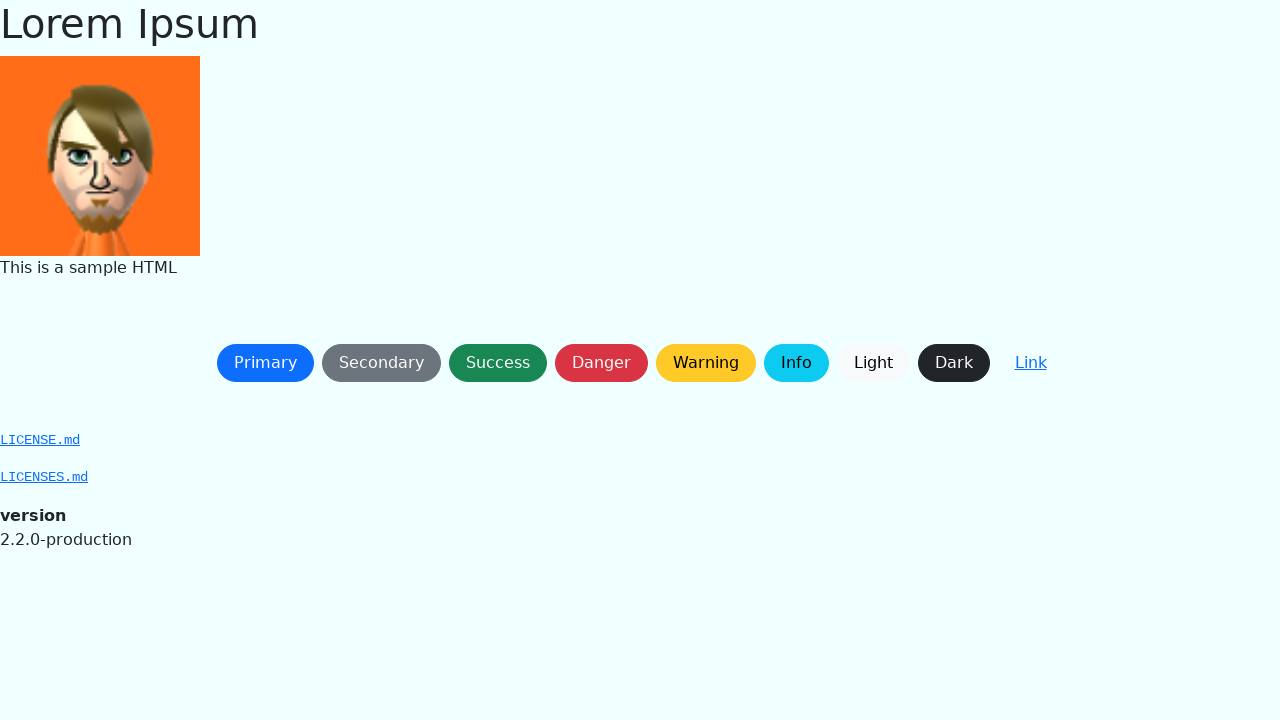

Waited 500ms after clicking button 3
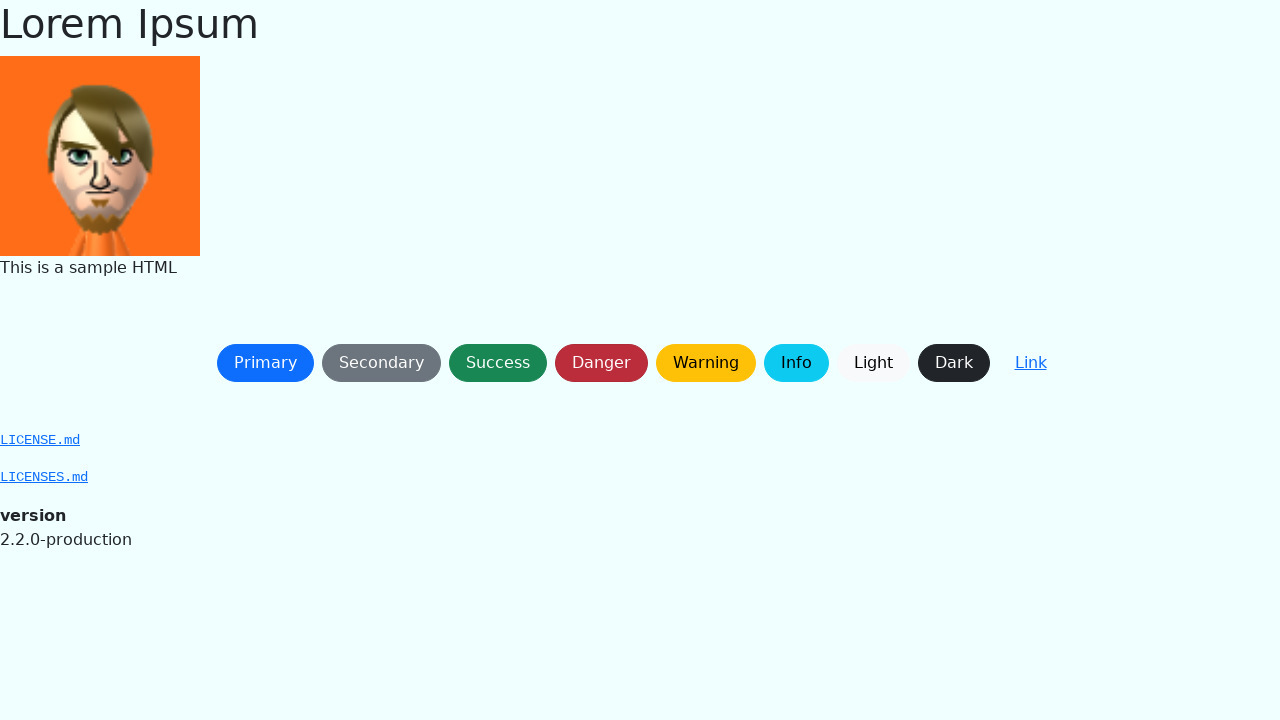

Clicked button 2 (right to left order) at (498, 363) on button >> nth=2
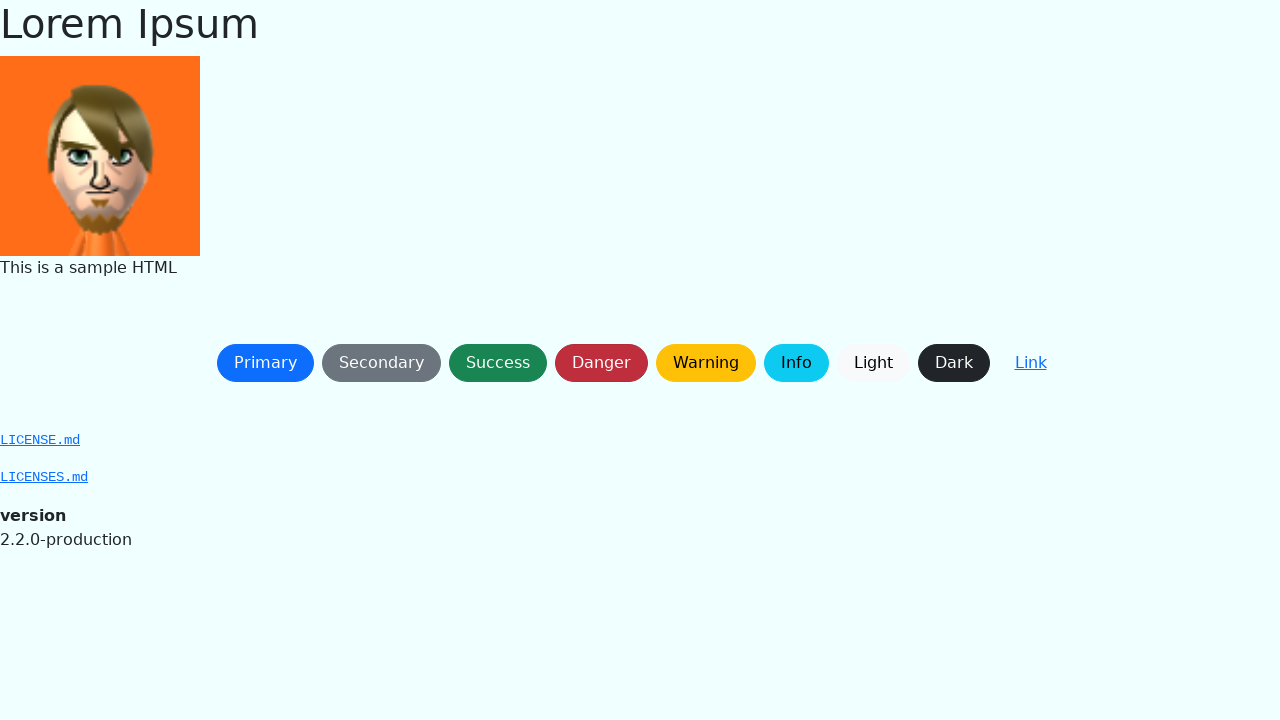

Waited 500ms after clicking button 2
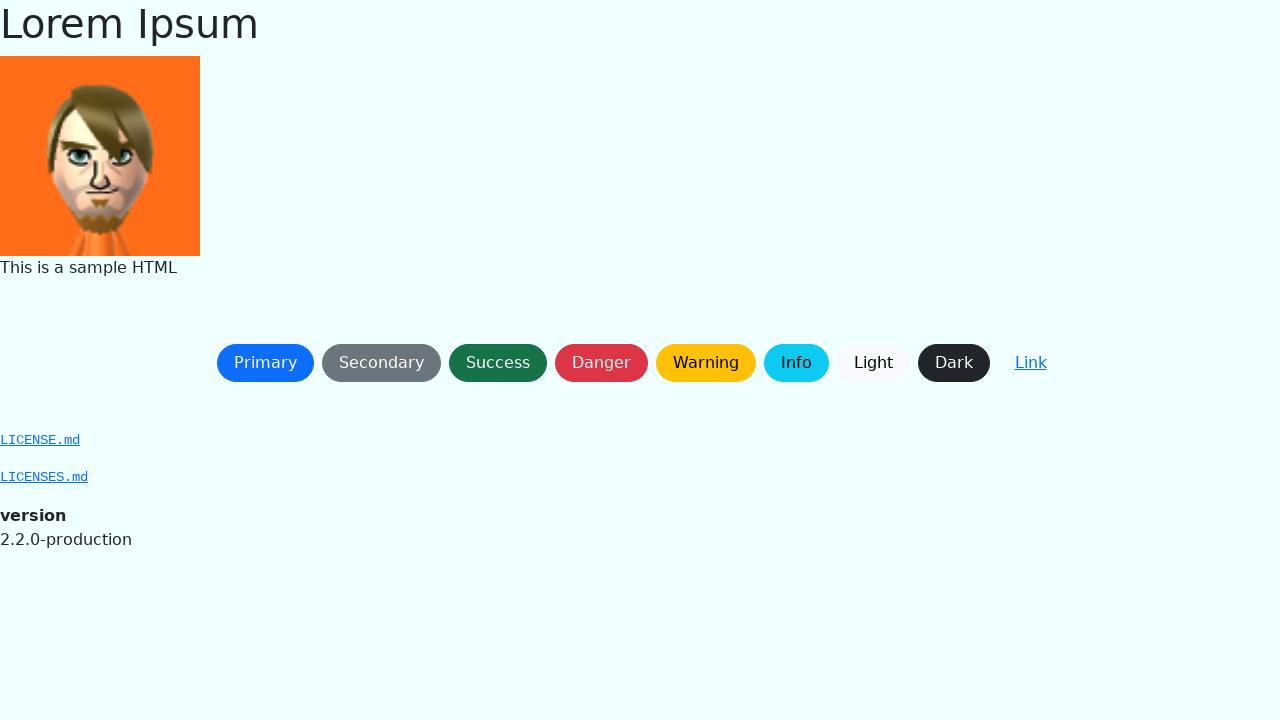

Clicked button 1 (right to left order) at (381, 363) on button >> nth=1
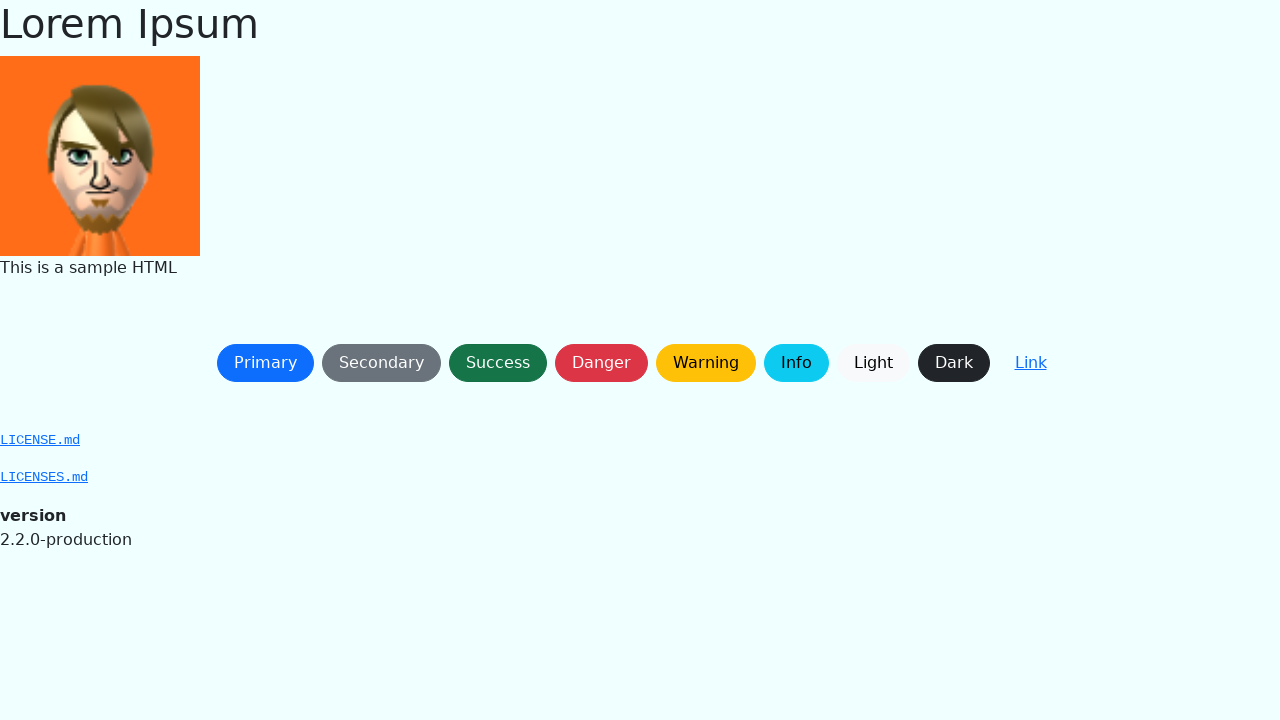

Waited 500ms after clicking button 1
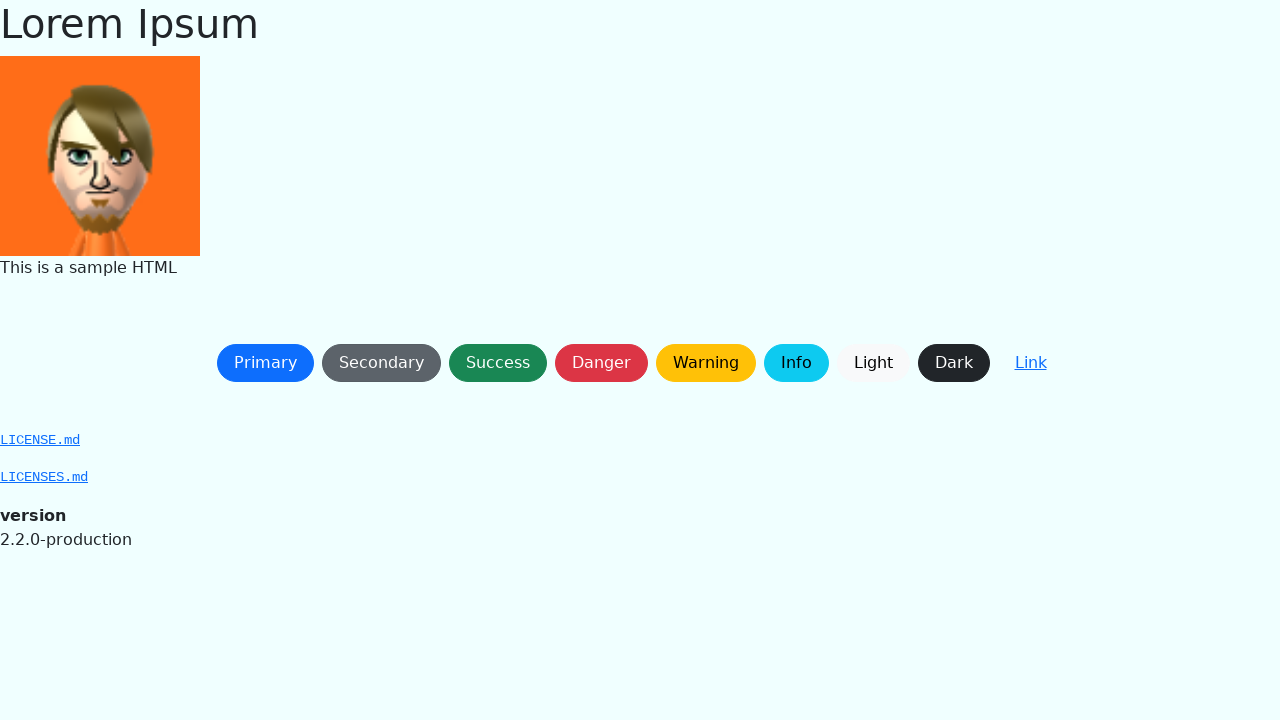

Clicked button 0 (right to left order) at (265, 363) on button >> nth=0
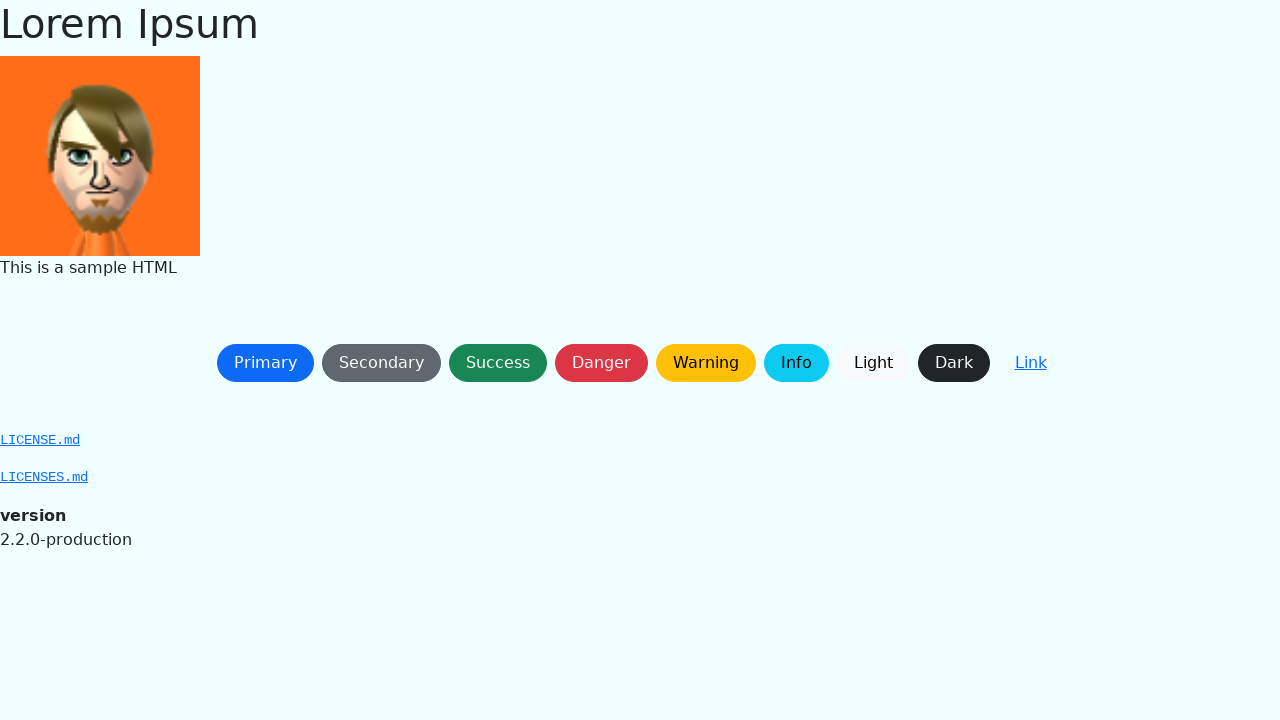

Waited 500ms after clicking button 0
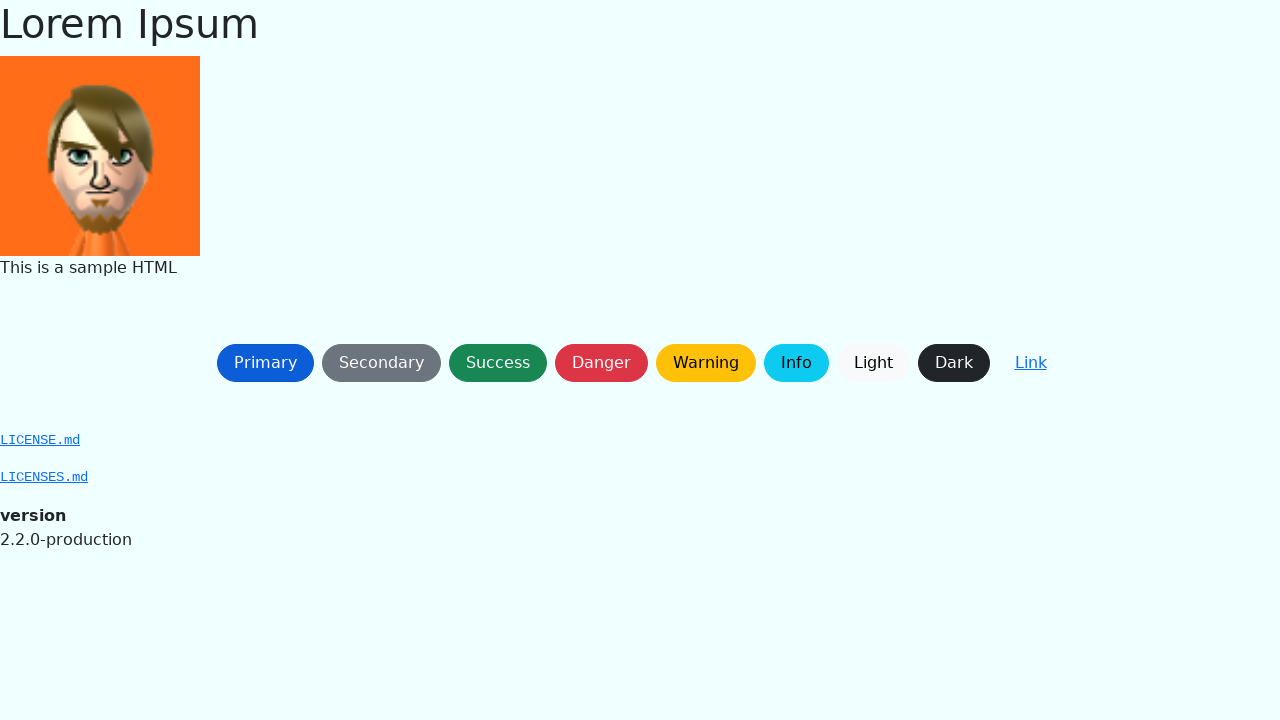

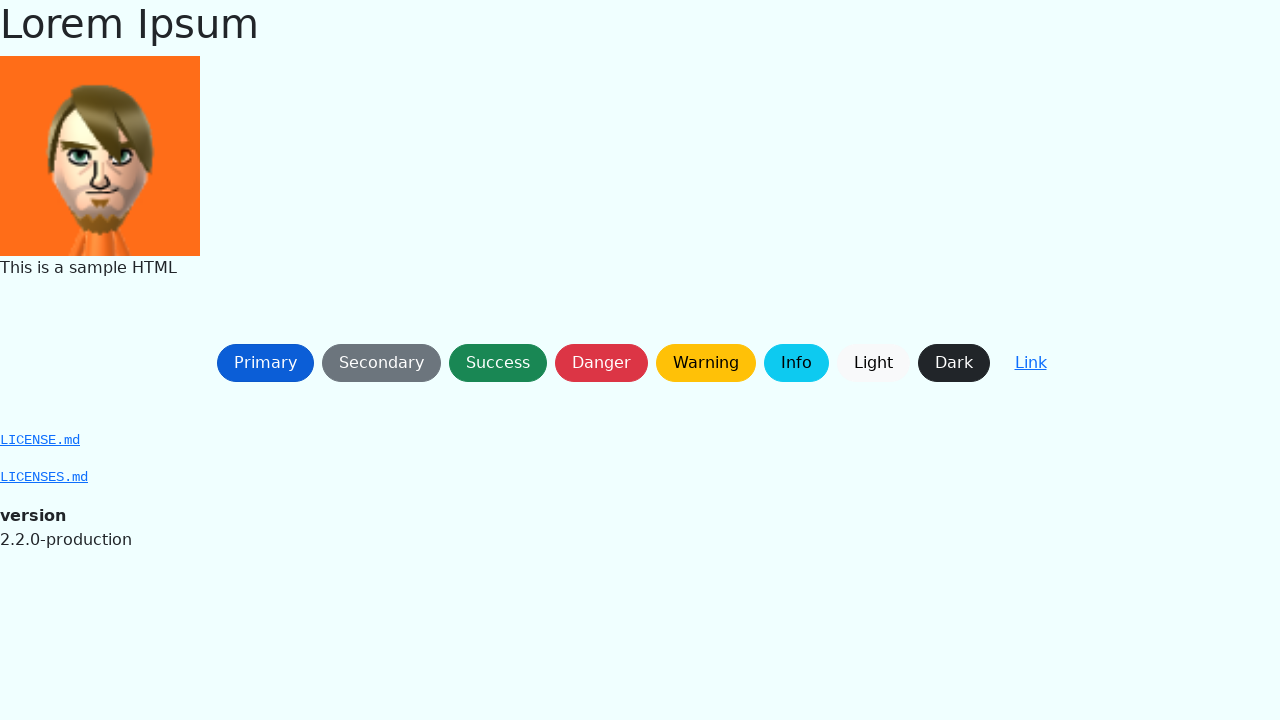